Tests a simple form by filling in first name, last name, city, and country fields, then submitting the form and handling the resulting alert dialog.

Starting URL: http://suninjuly.github.io/simple_form_find_task.html

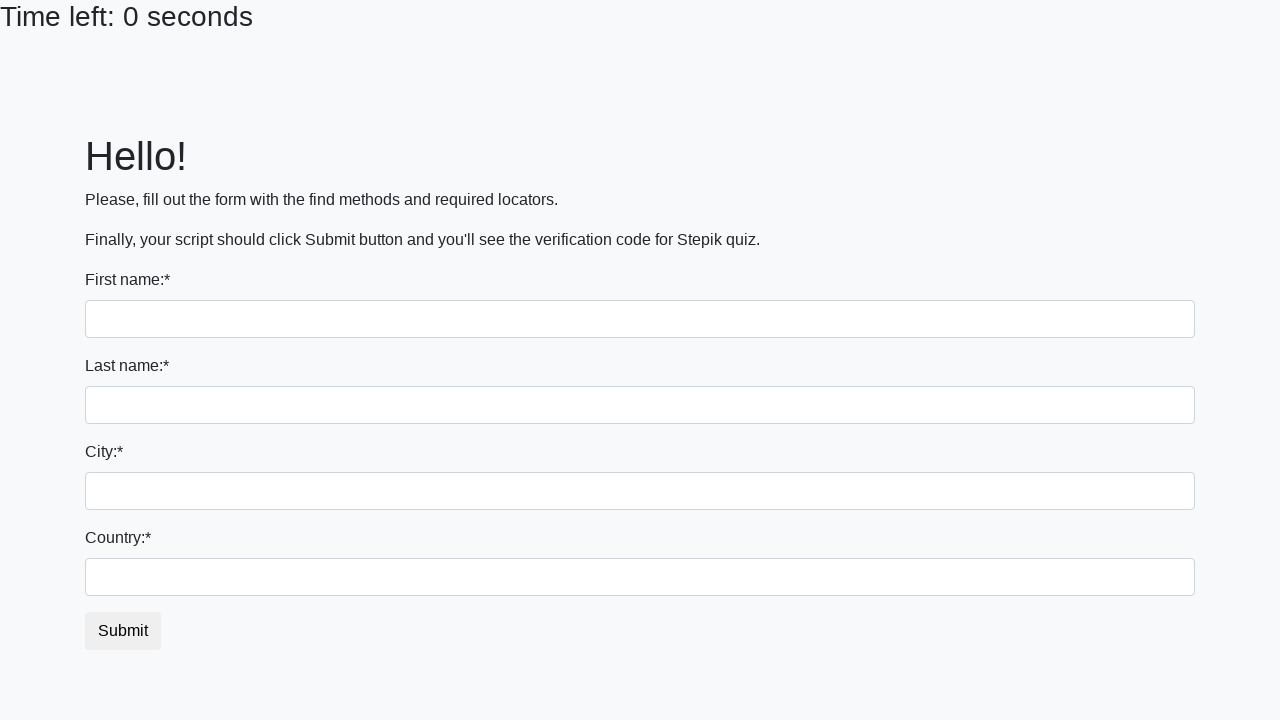

Filled first name field with 'Ivan' on input
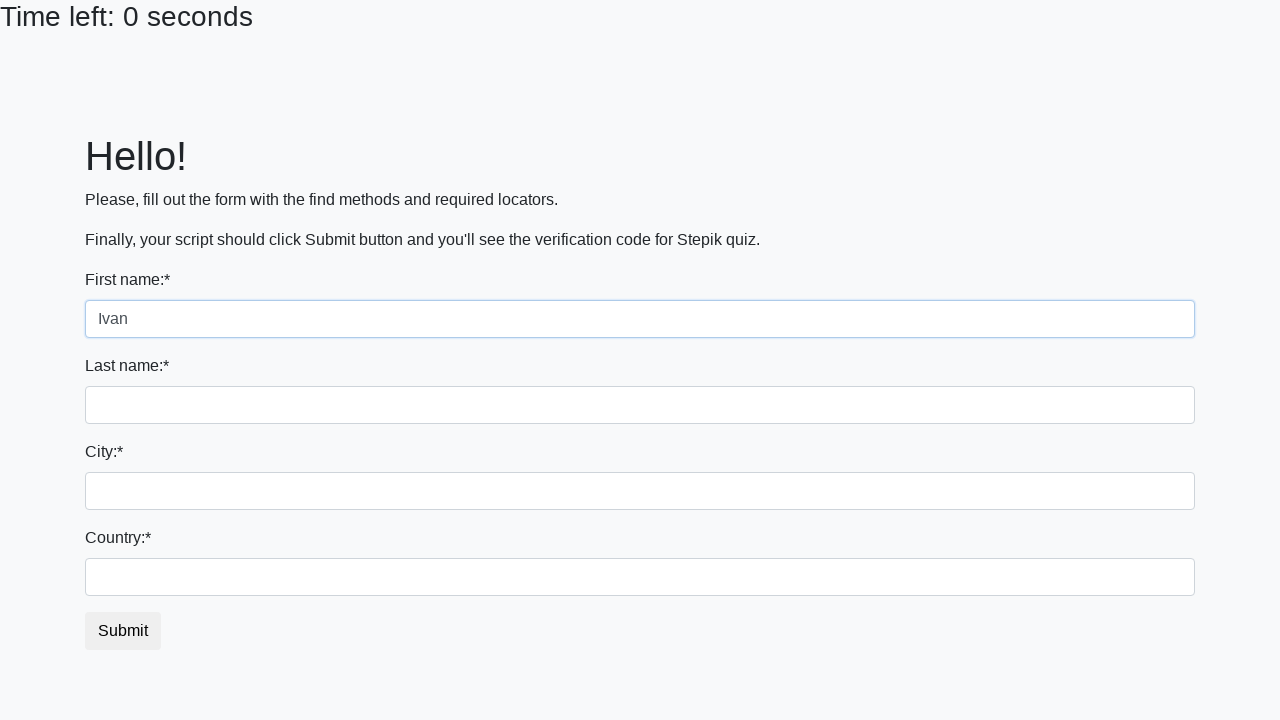

Filled last name field with 'Petrov' on input[name='last_name']
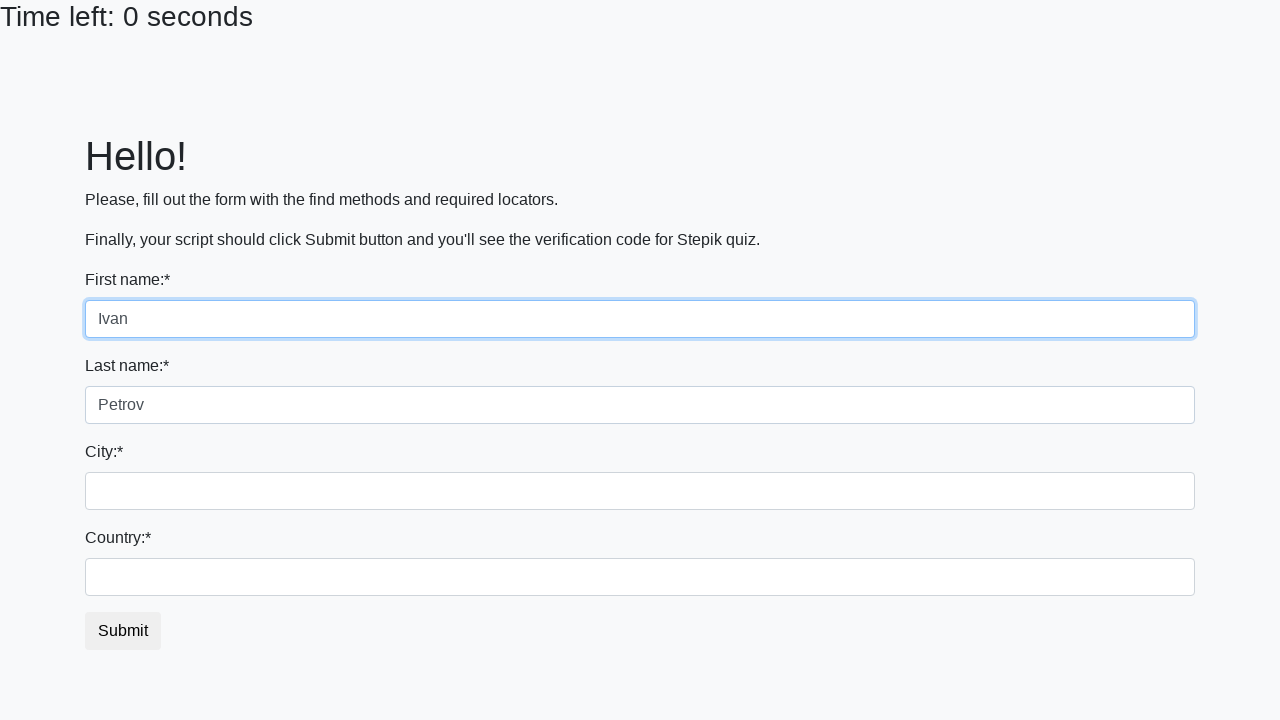

Filled city field with 'Smolensk' on .city
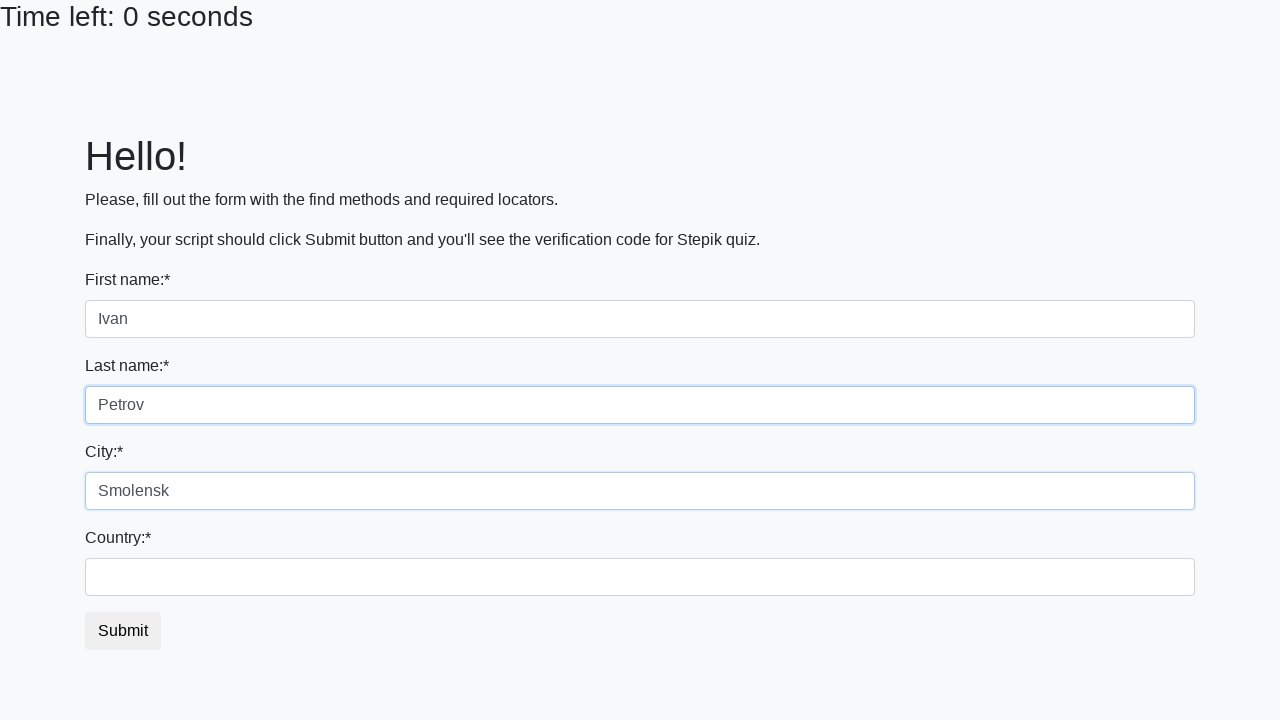

Filled country field with 'Russia' on #country
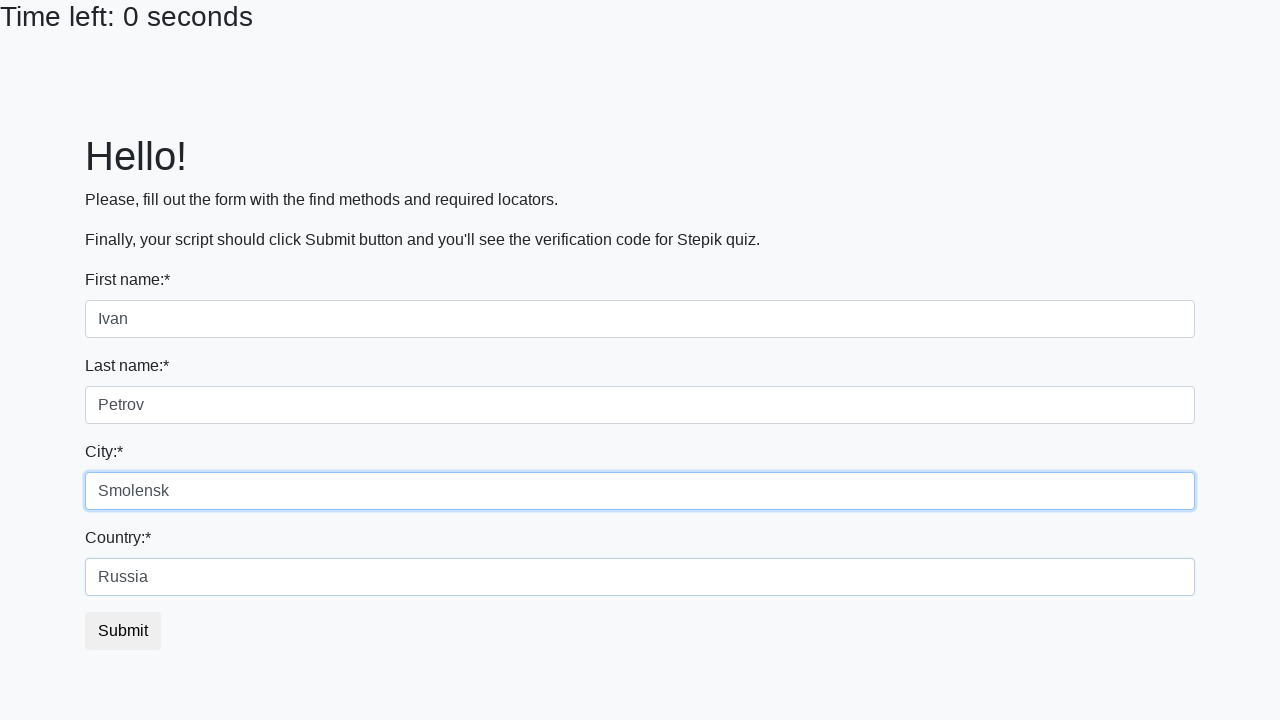

Clicked submit button at (123, 631) on button.btn
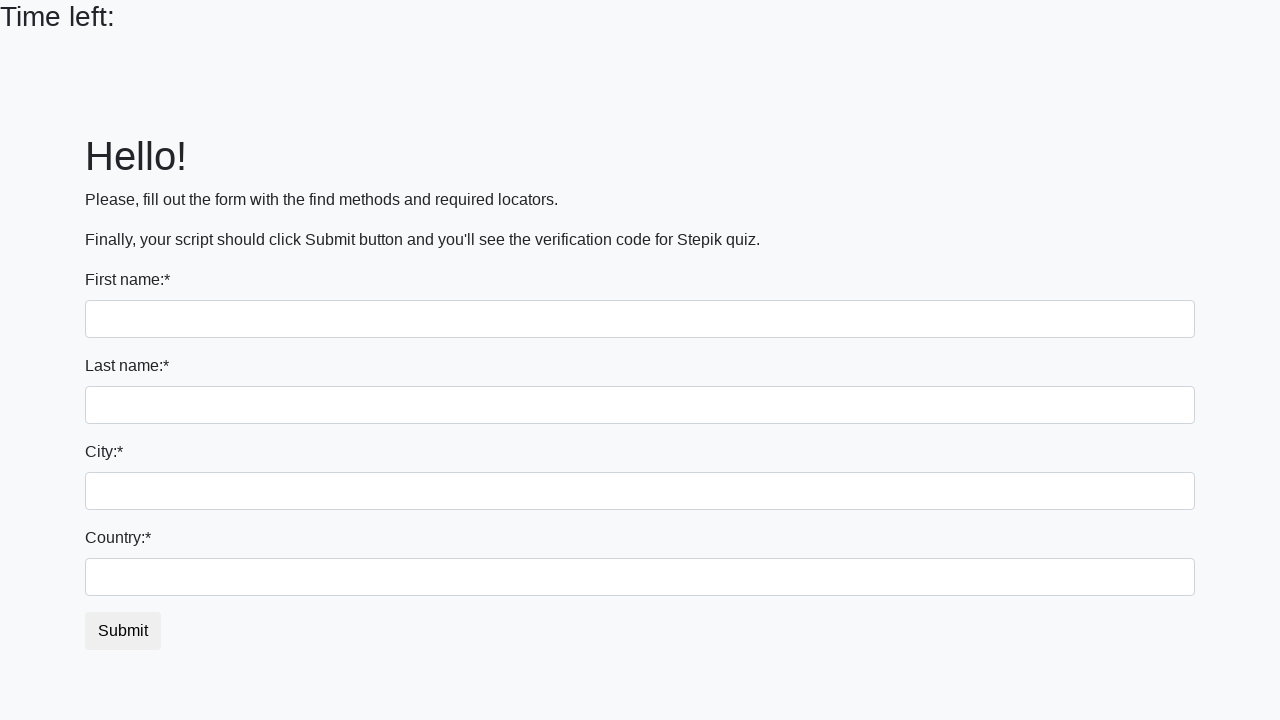

Set up alert dialog handler to accept dialogs
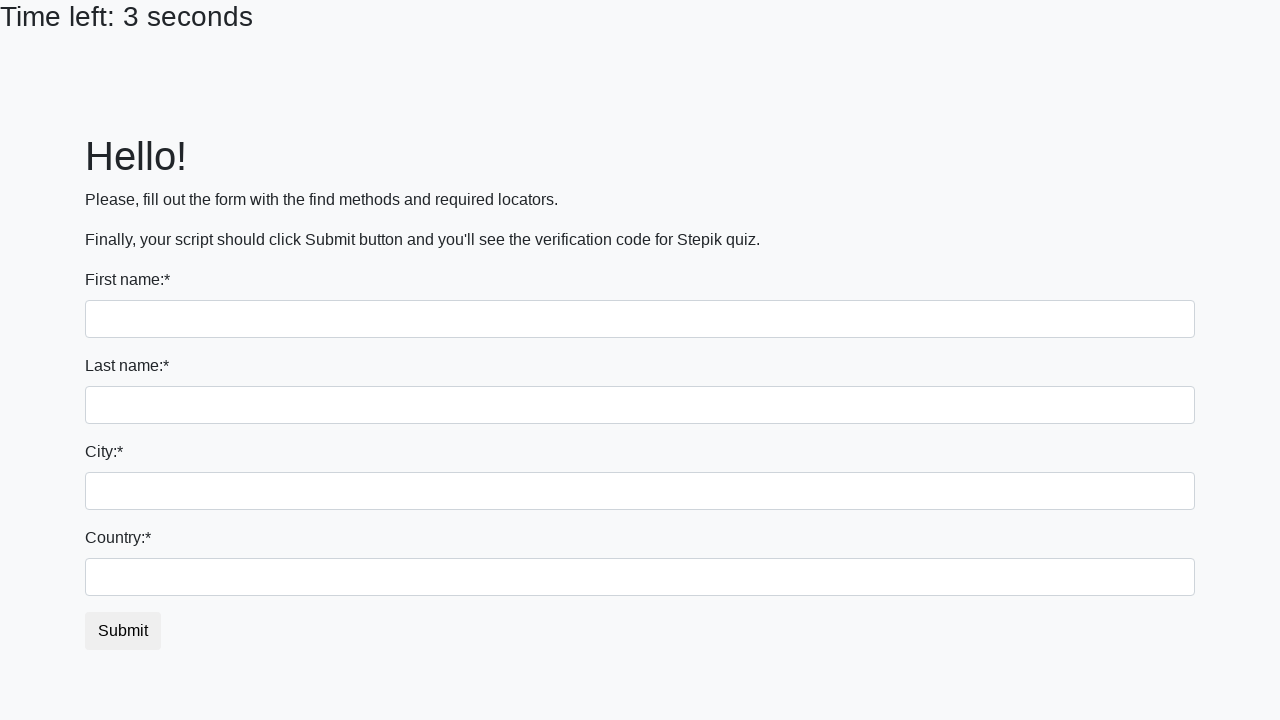

Waited 1000ms for alert dialog to be processed
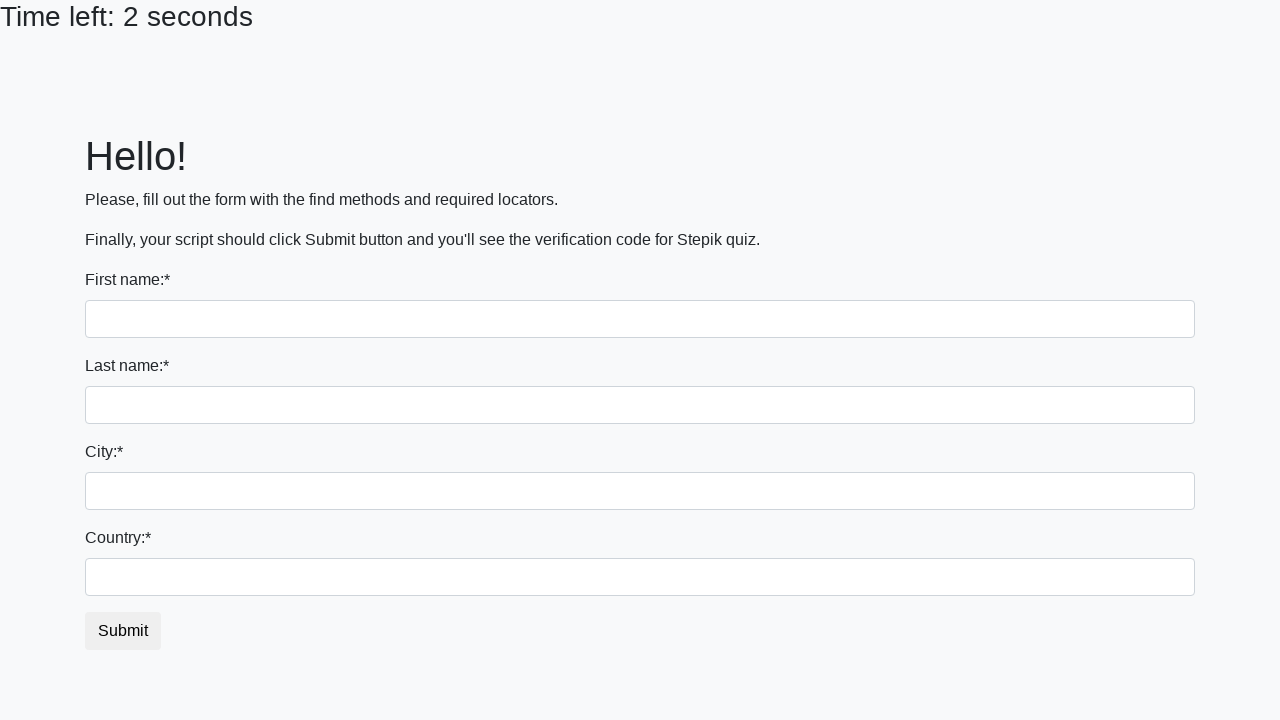

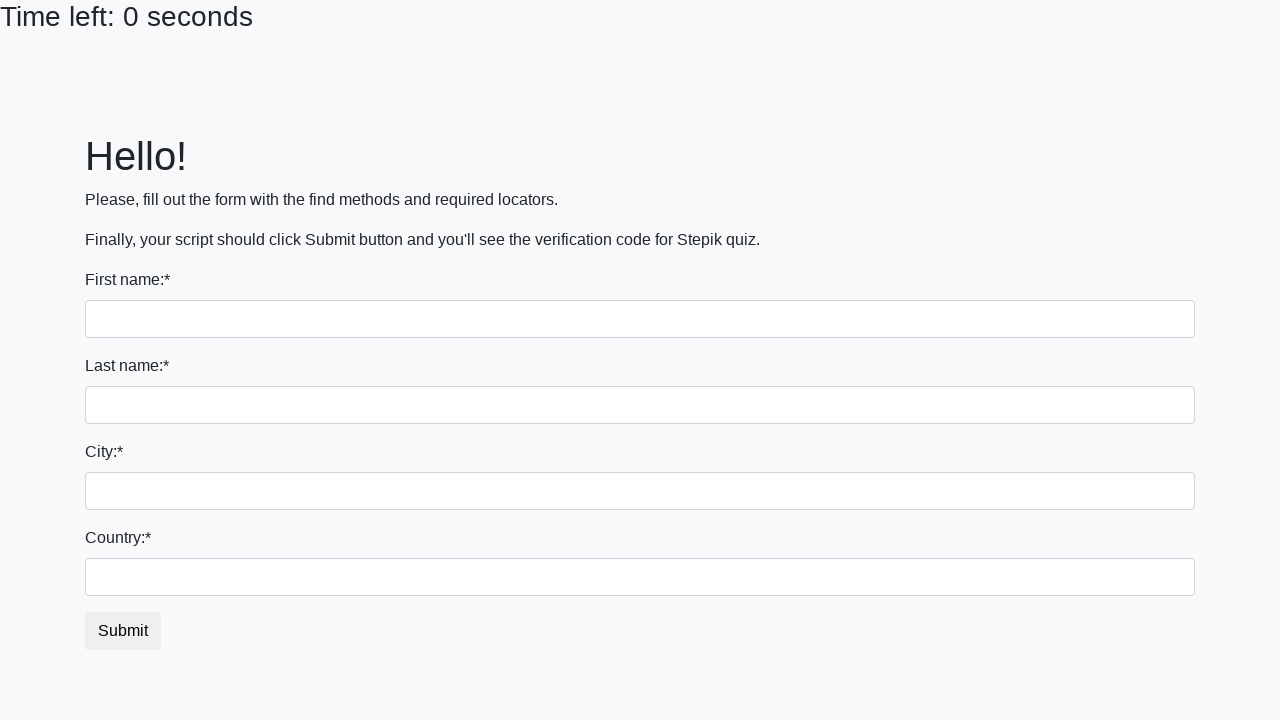